Tests clicking the cow button and verifies that "Moo!" is displayed

Starting URL: https://practice-automation.com/click-events/

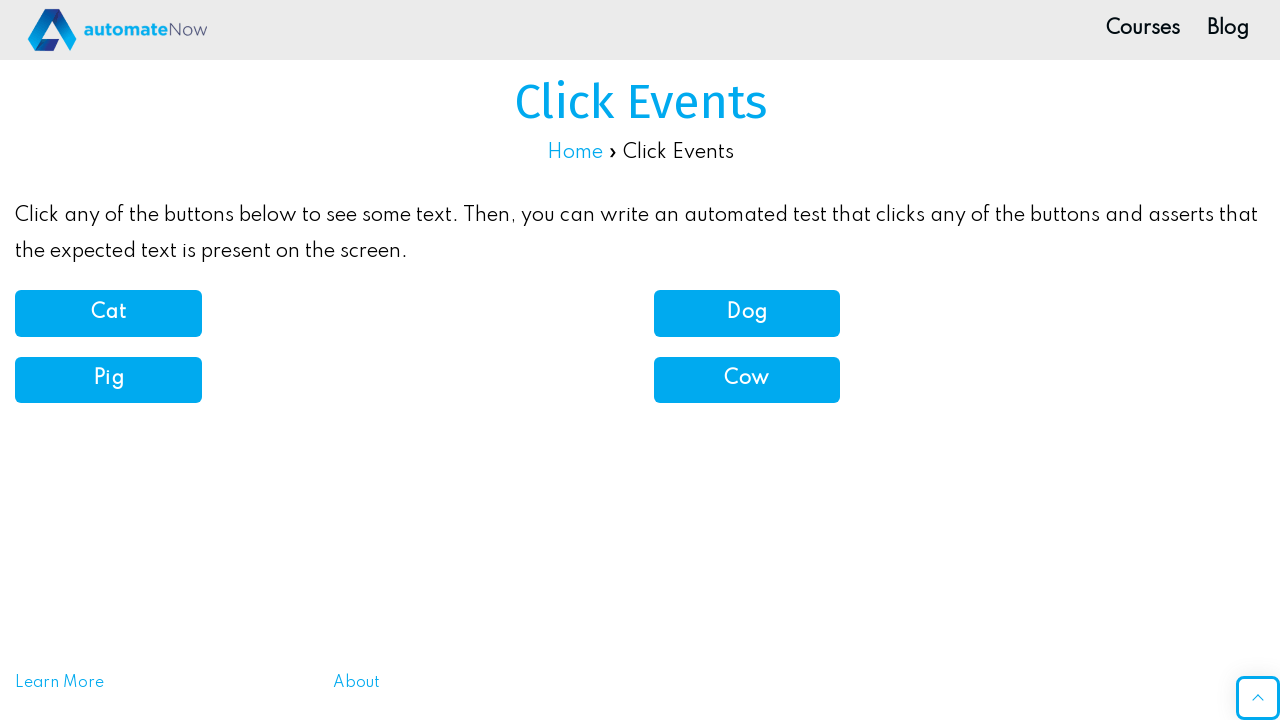

Navigated to click events practice page
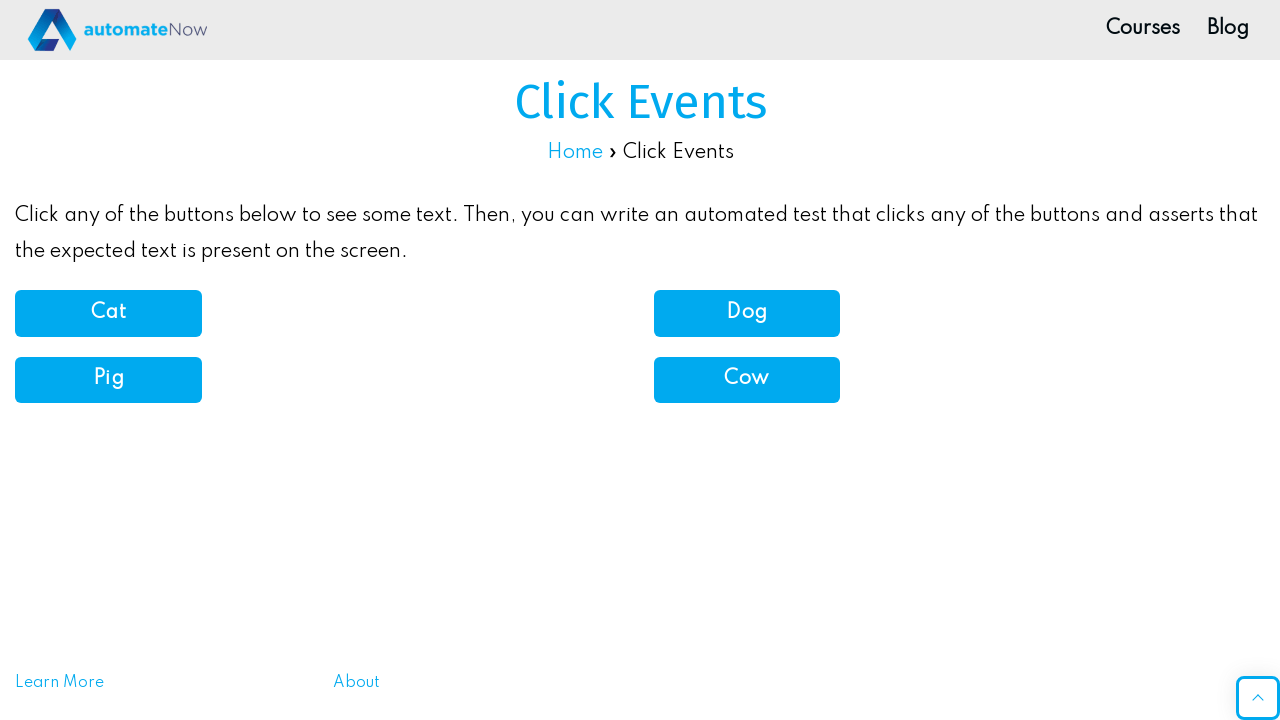

Clicked the cow button at (747, 380) on button[onclick='cowSound()']
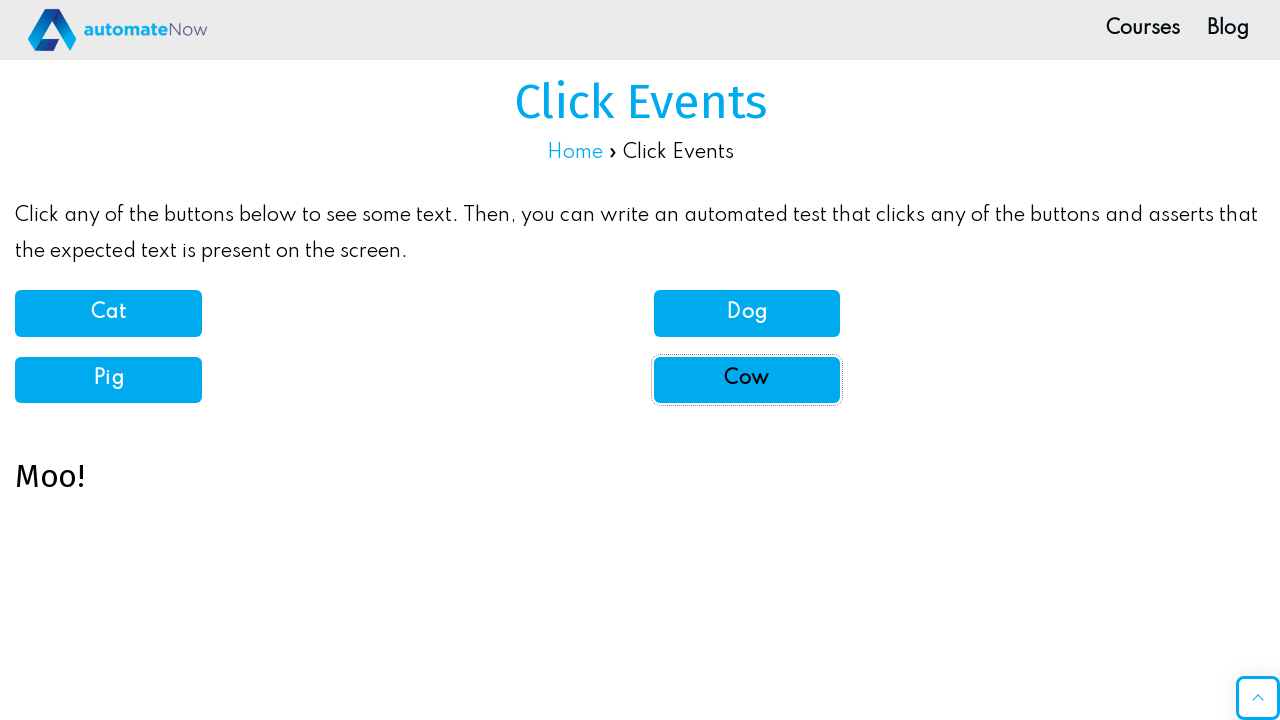

Verified that 'Moo!' is displayed
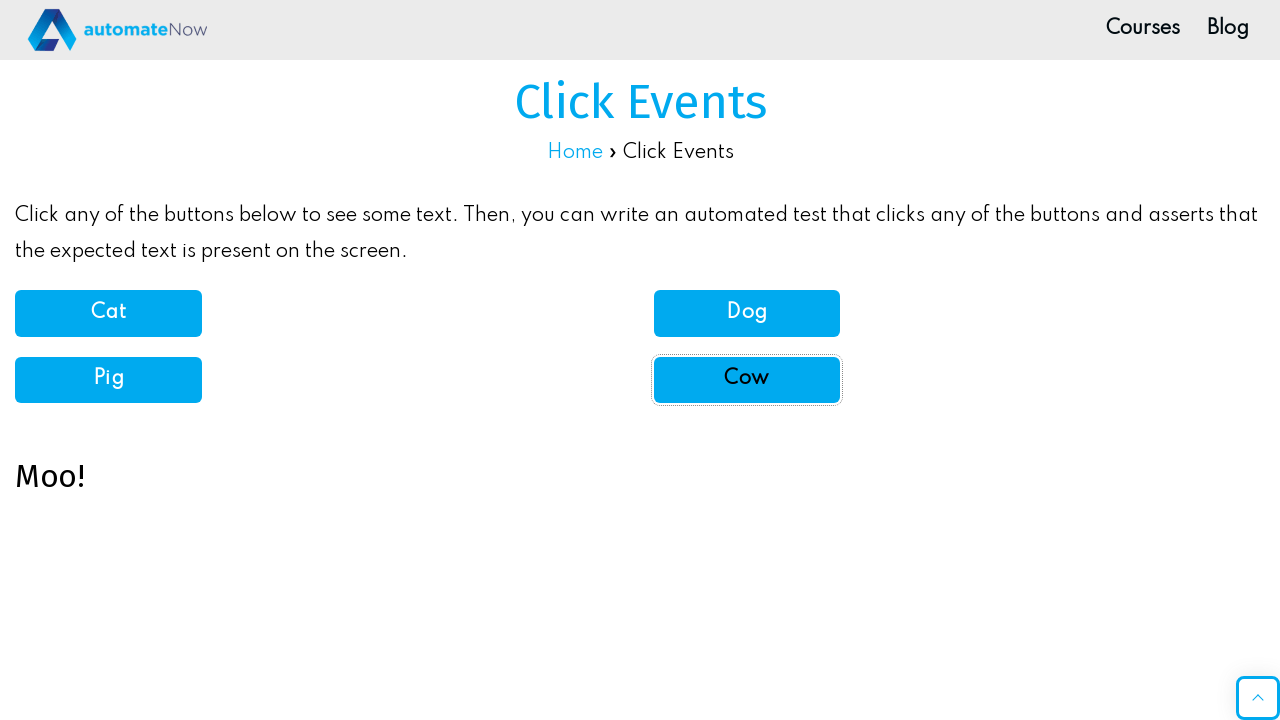

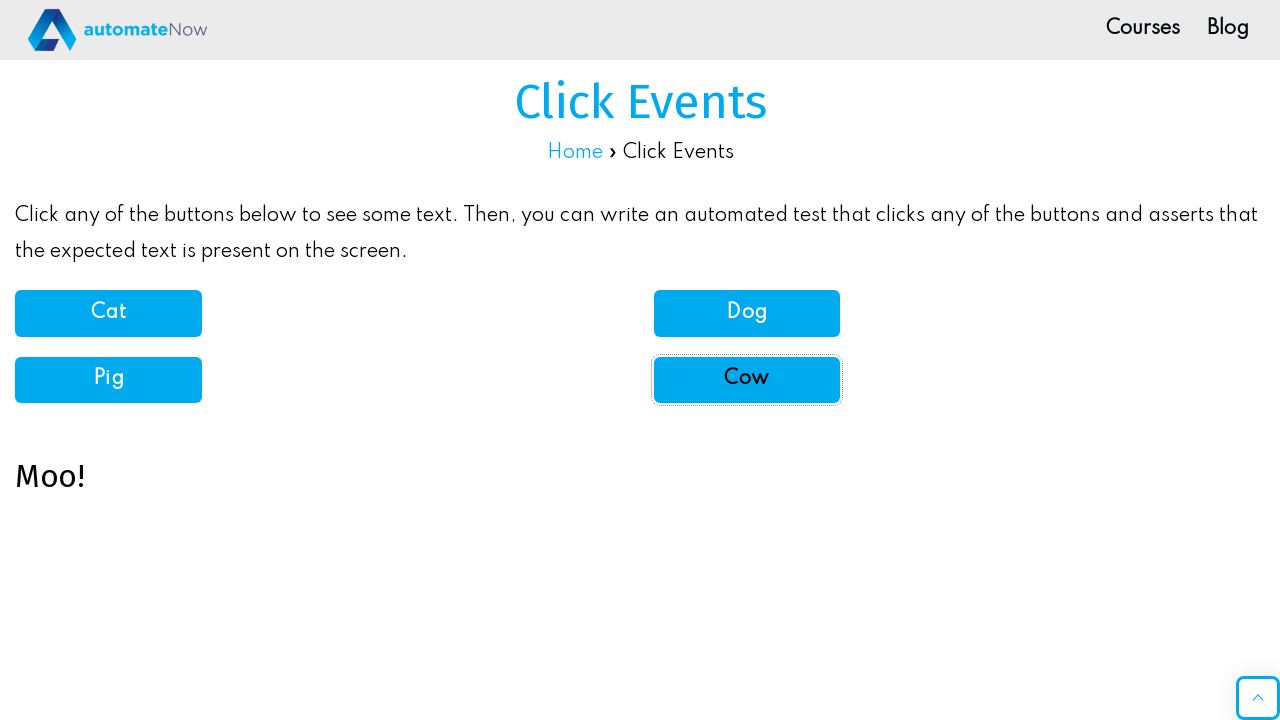